Tests selecting radio button and checkbox options in the web form

Starting URL: https://formy-project.herokuapp.com/

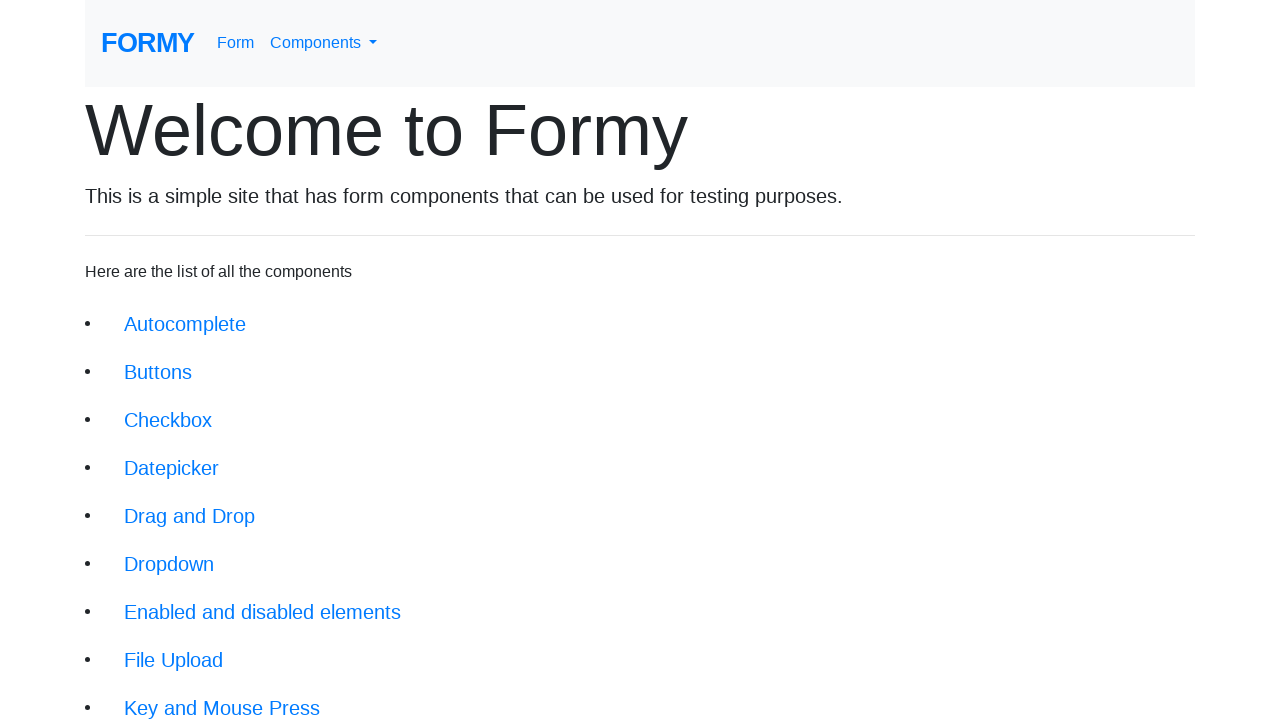

Clicked on Web Form link at (216, 696) on xpath=/html/body/div/div/li[14]/a
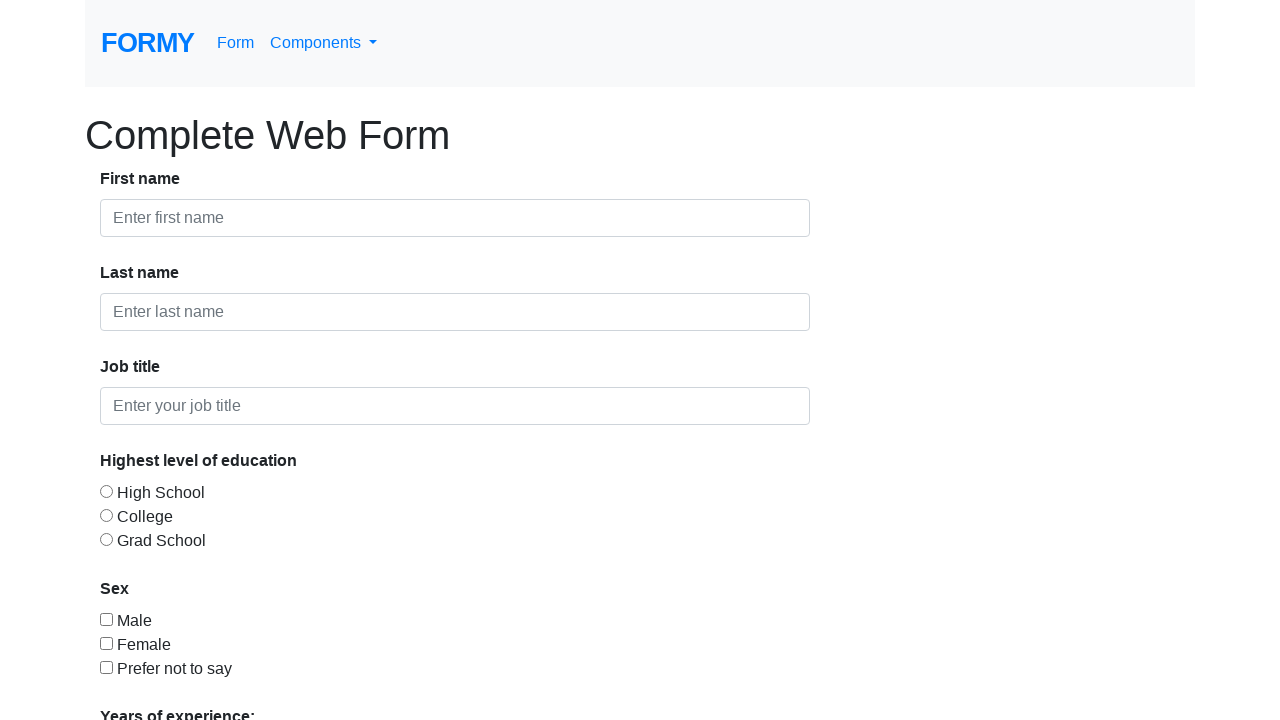

Clicked High School radio button at (106, 491) on xpath=//*[@id="radio-button-1"]
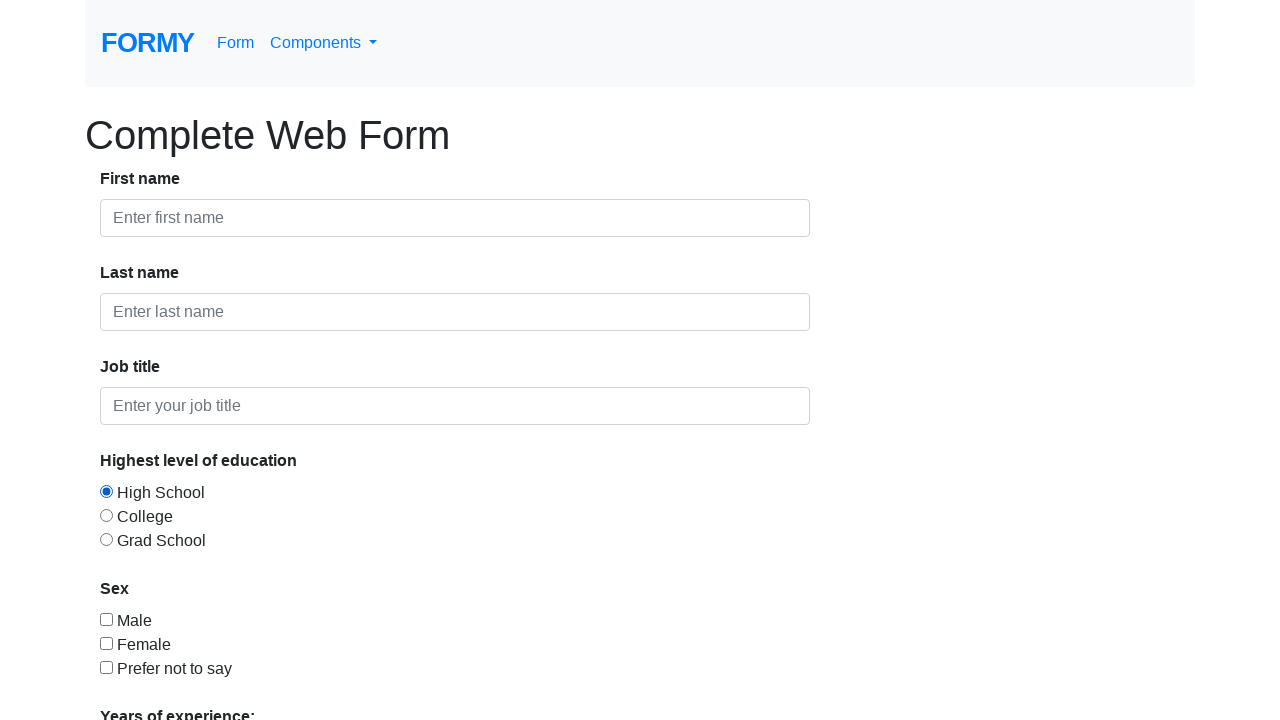

Clicked Male checkbox at (106, 619) on xpath=//*[@id="checkbox-1"]
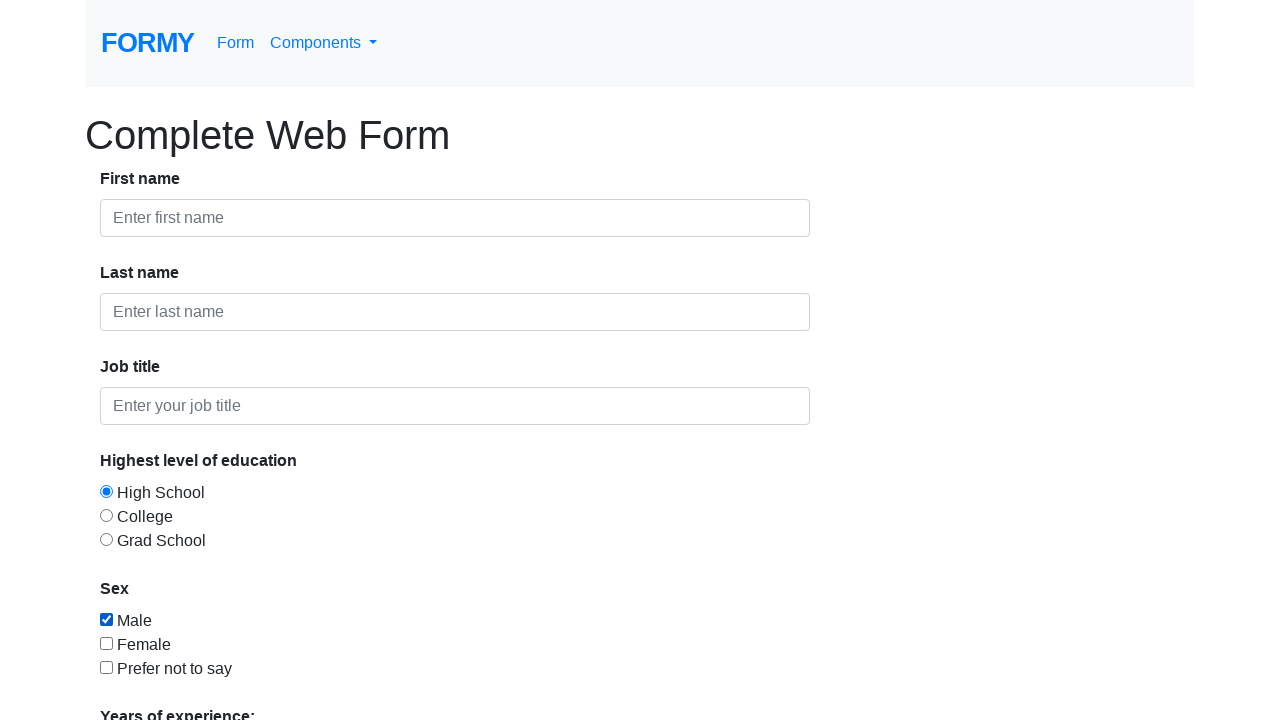

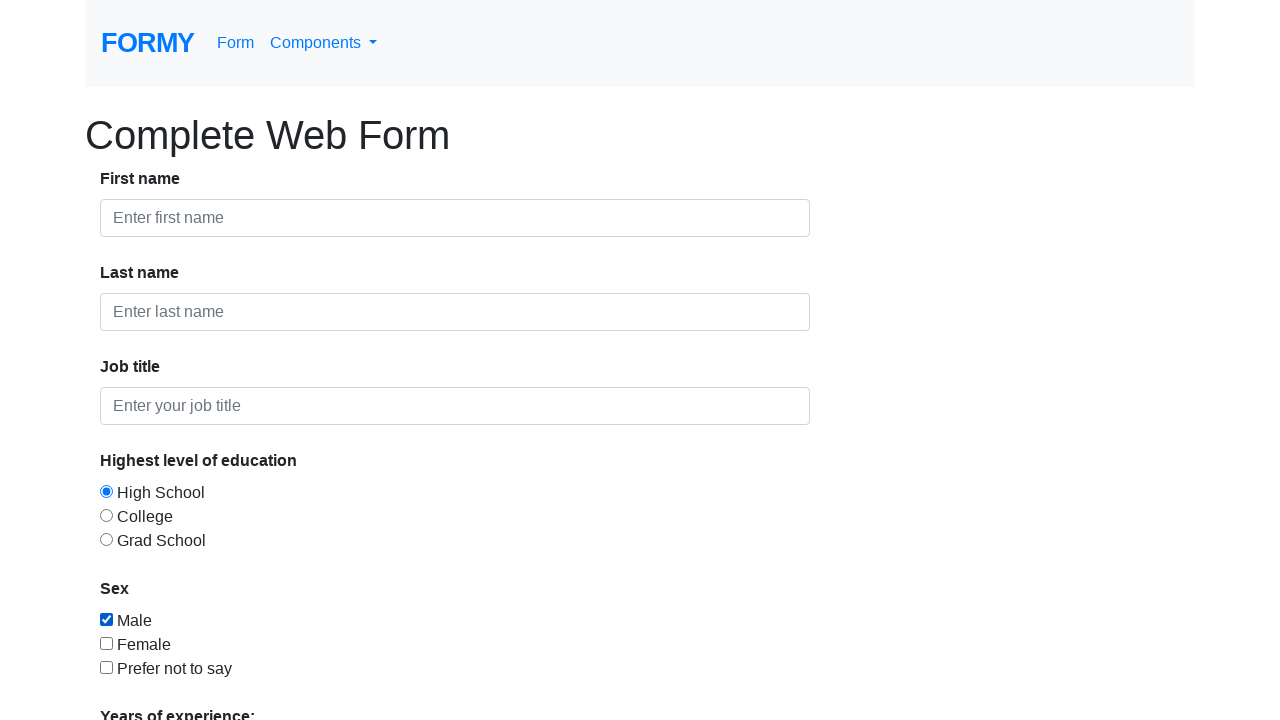